Tests adding specific grocery items (Cucumber, Brocolli, Beetroot) to cart by finding products by name and clicking their "Add to cart" buttons

Starting URL: https://rahulshettyacademy.com/seleniumPractise/

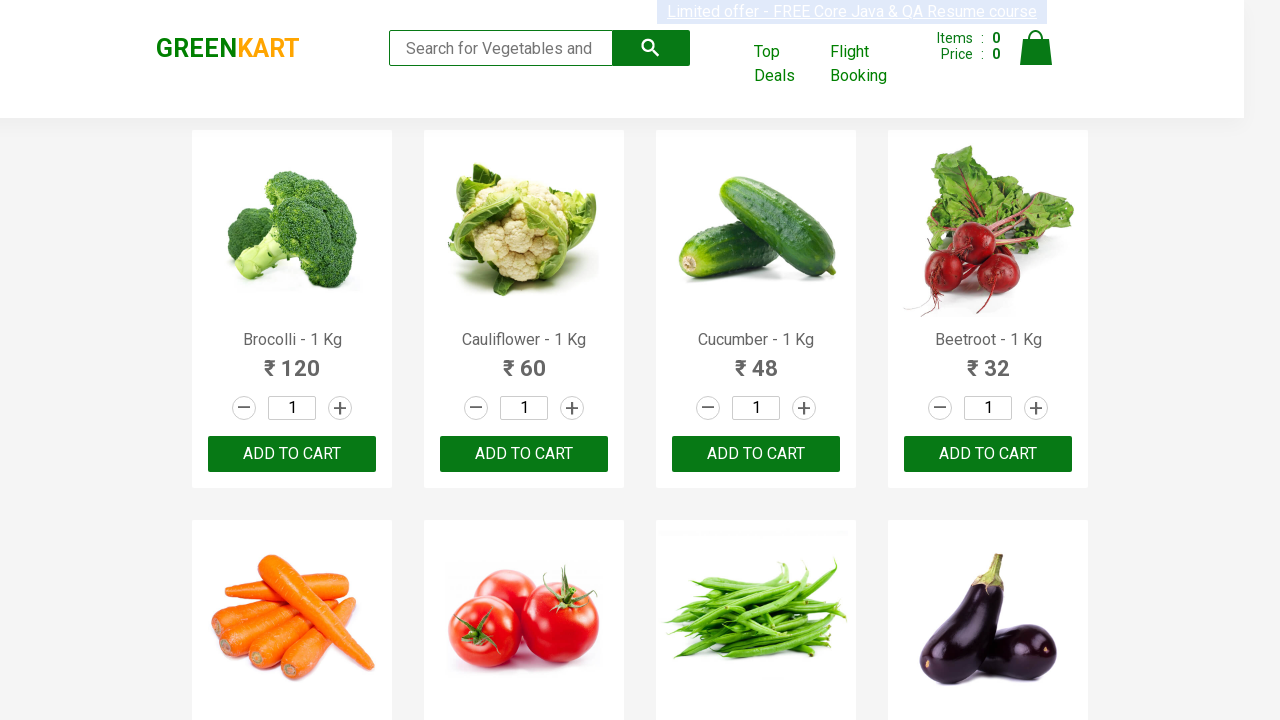

Waited for product names to load
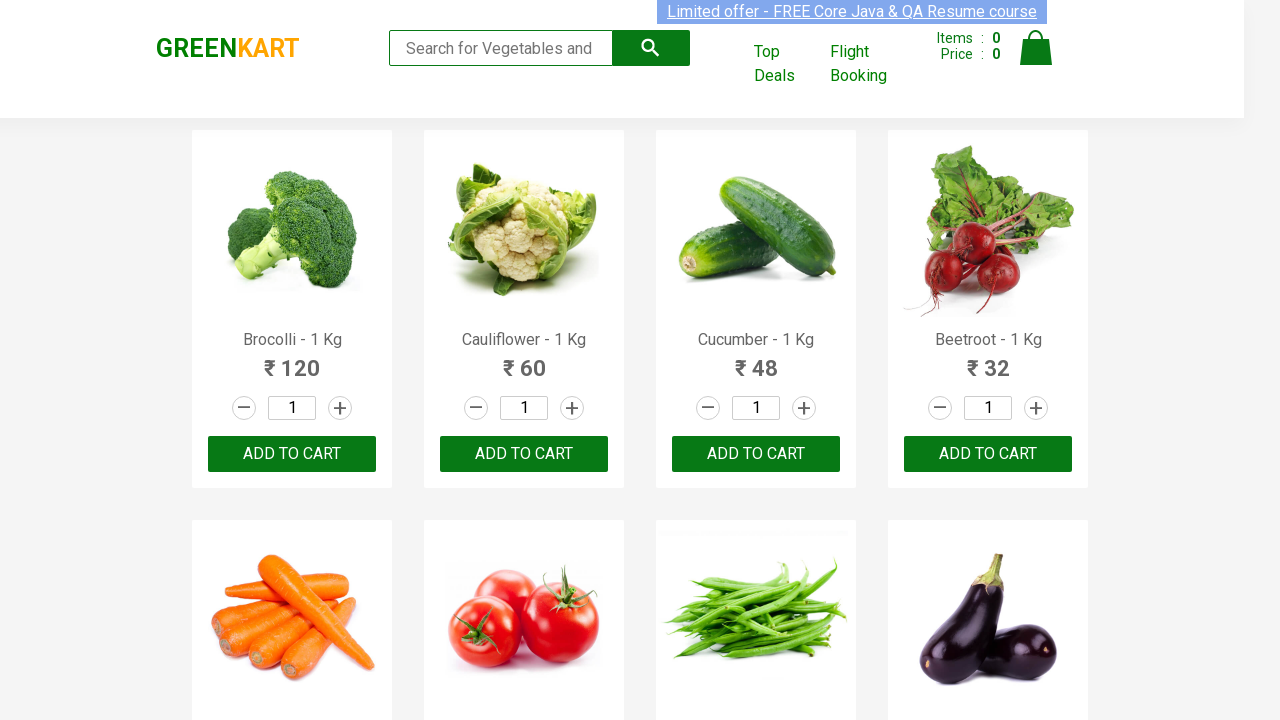

Retrieved all product name elements
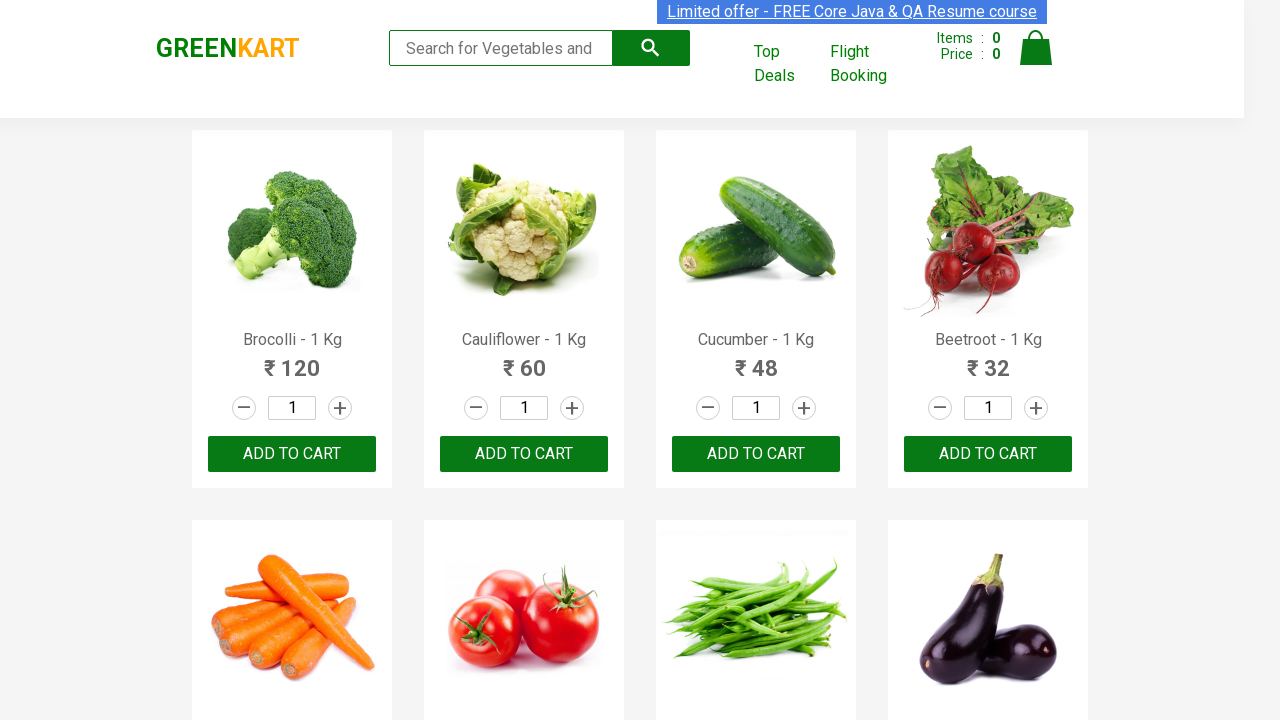

Retrieved all add to cart buttons
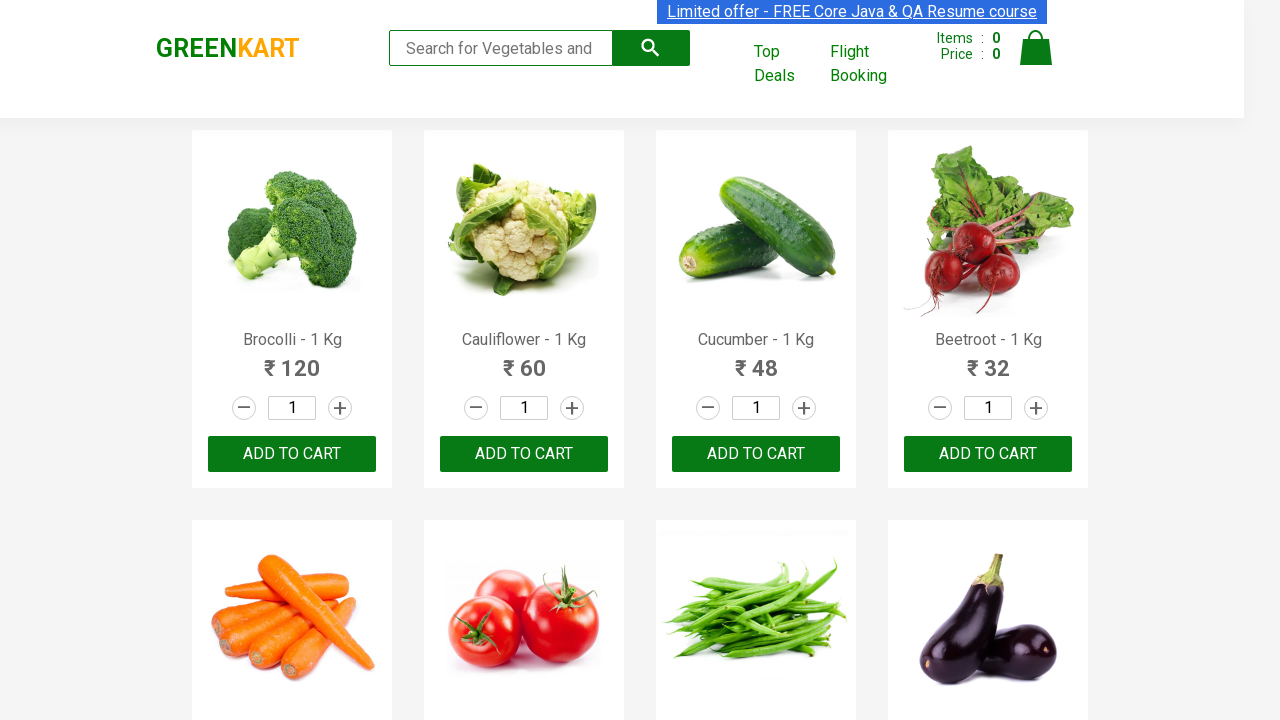

Added Brocolli to cart (1/3)
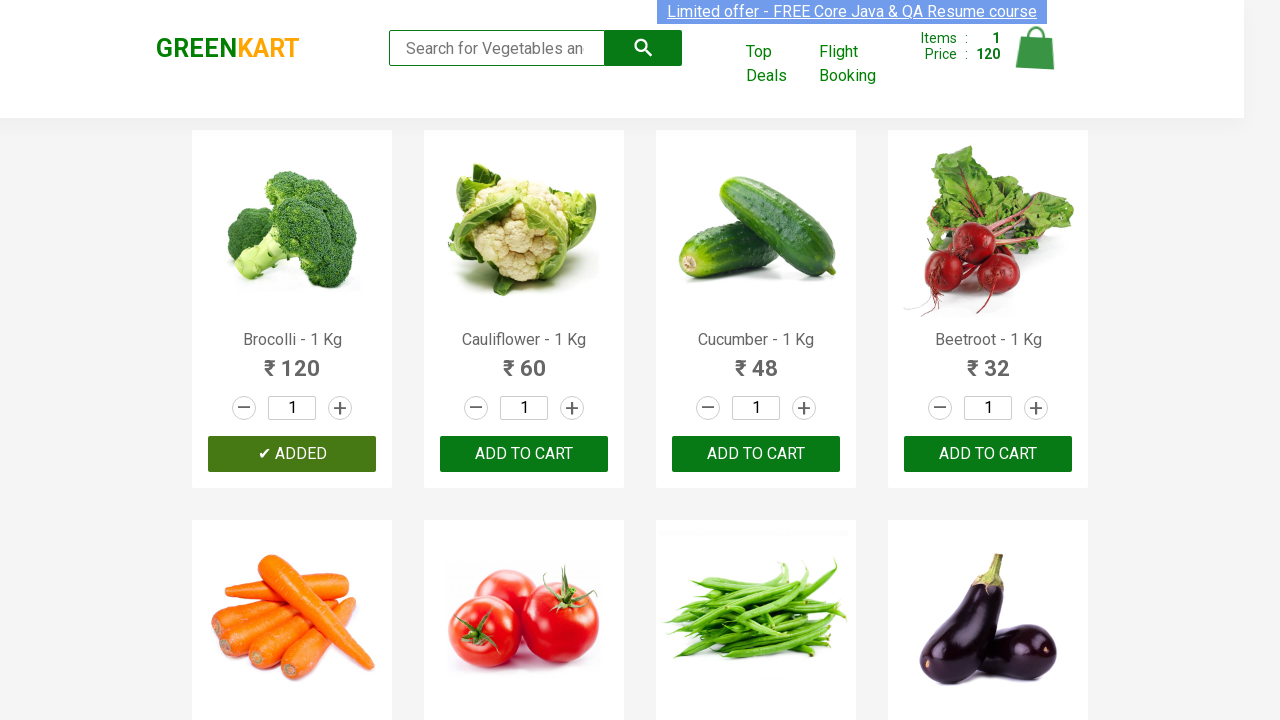

Added Cucumber to cart (2/3)
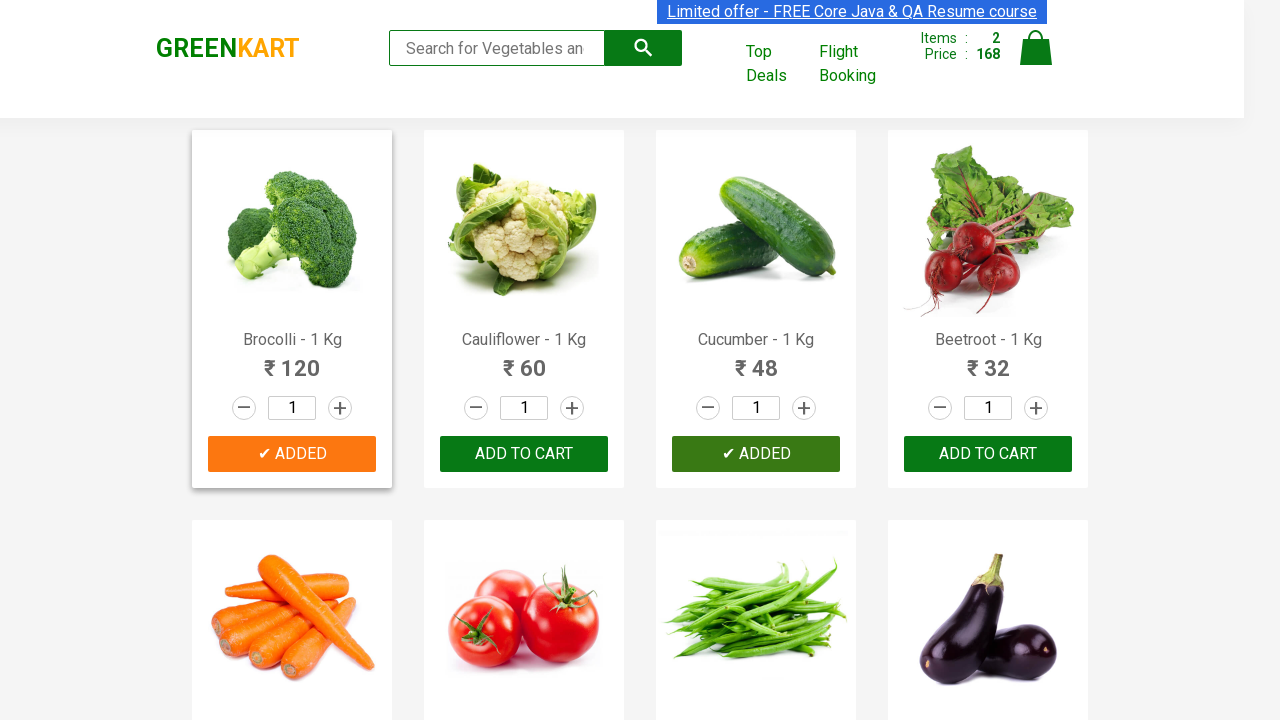

Added Beetroot to cart (3/3)
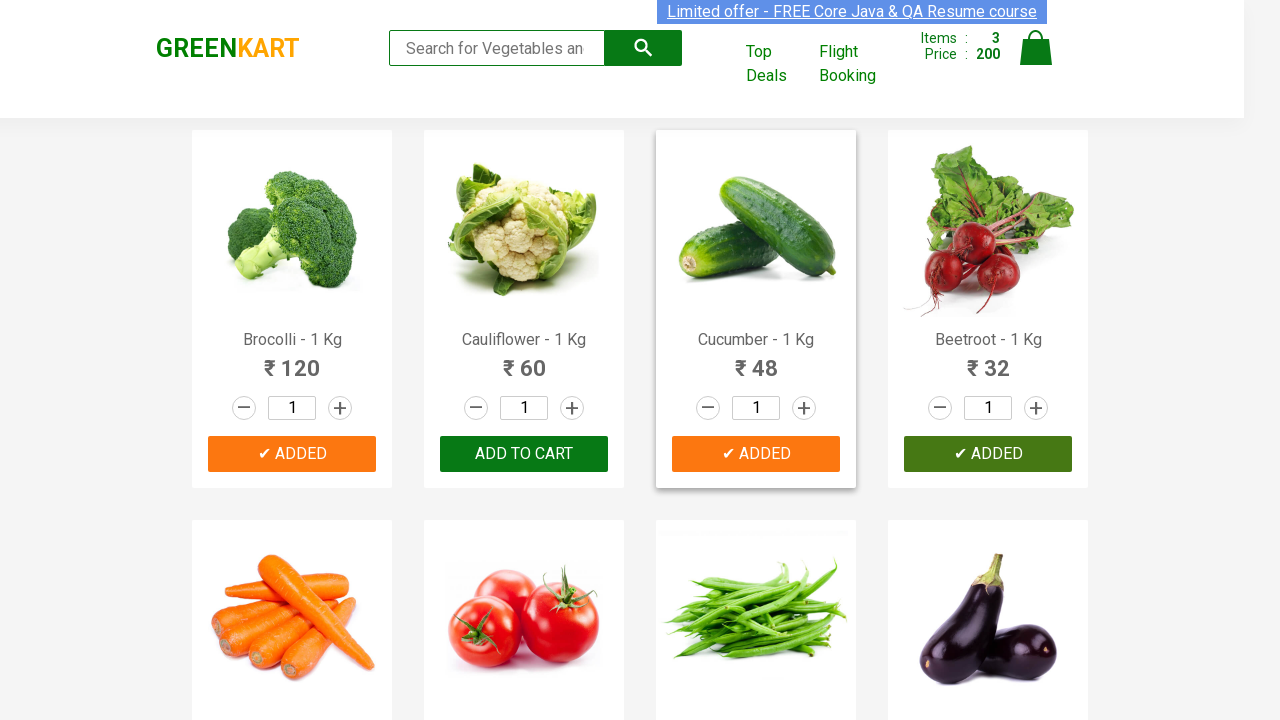

All required items added to cart
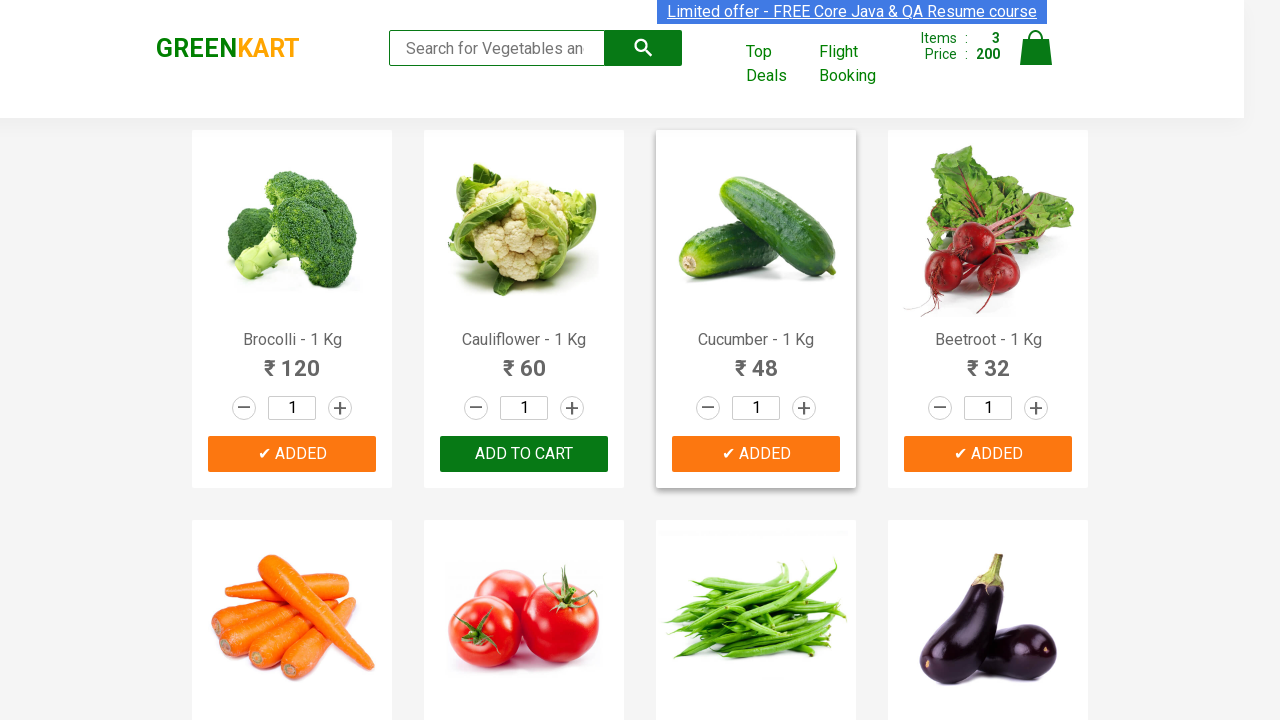

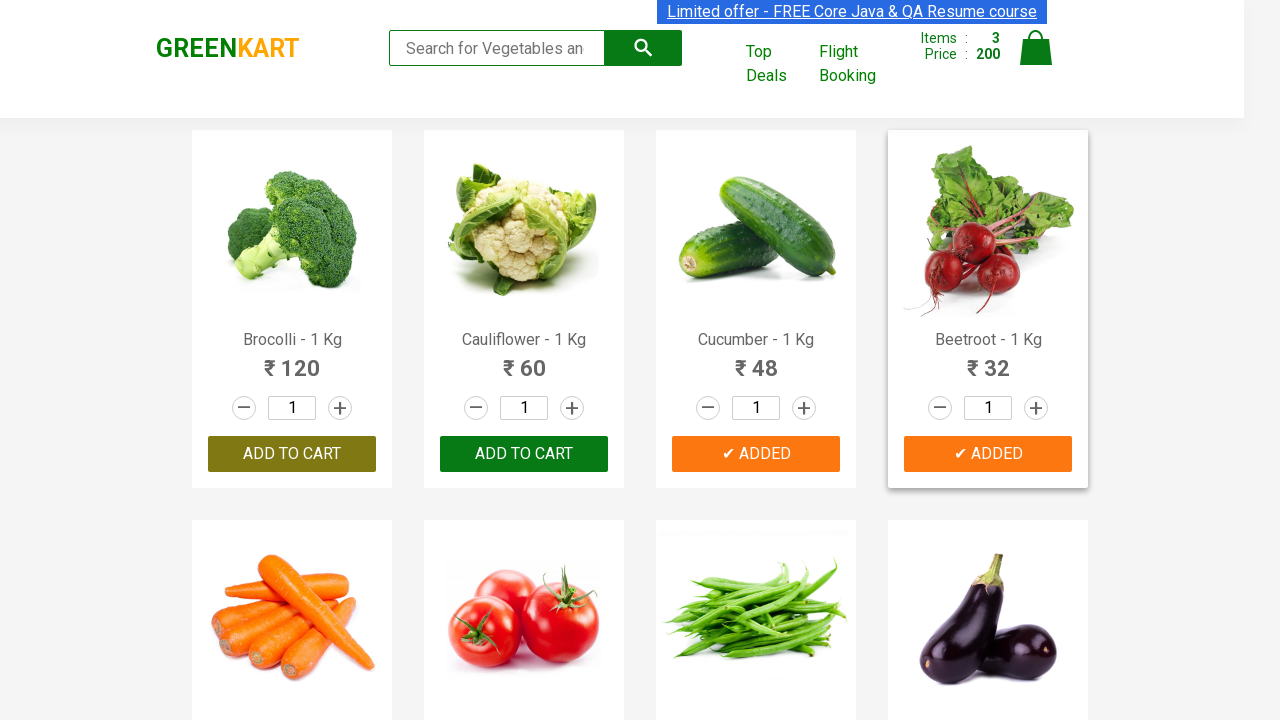